Tests API mocking functionality by intercepting an API call and verifying that mocked data is displayed on the page

Starting URL: https://demo.playwright.dev/api-mocking

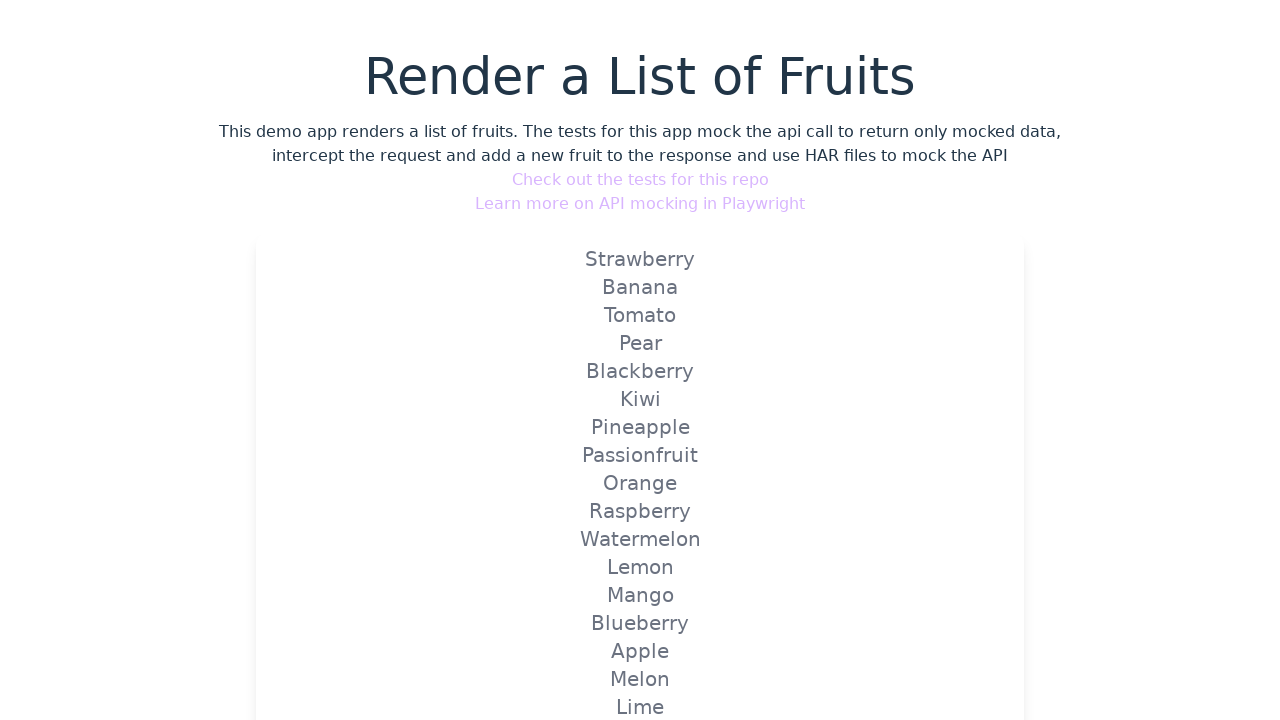

Mocked API endpoint to return custom fruit data (Blueberry)
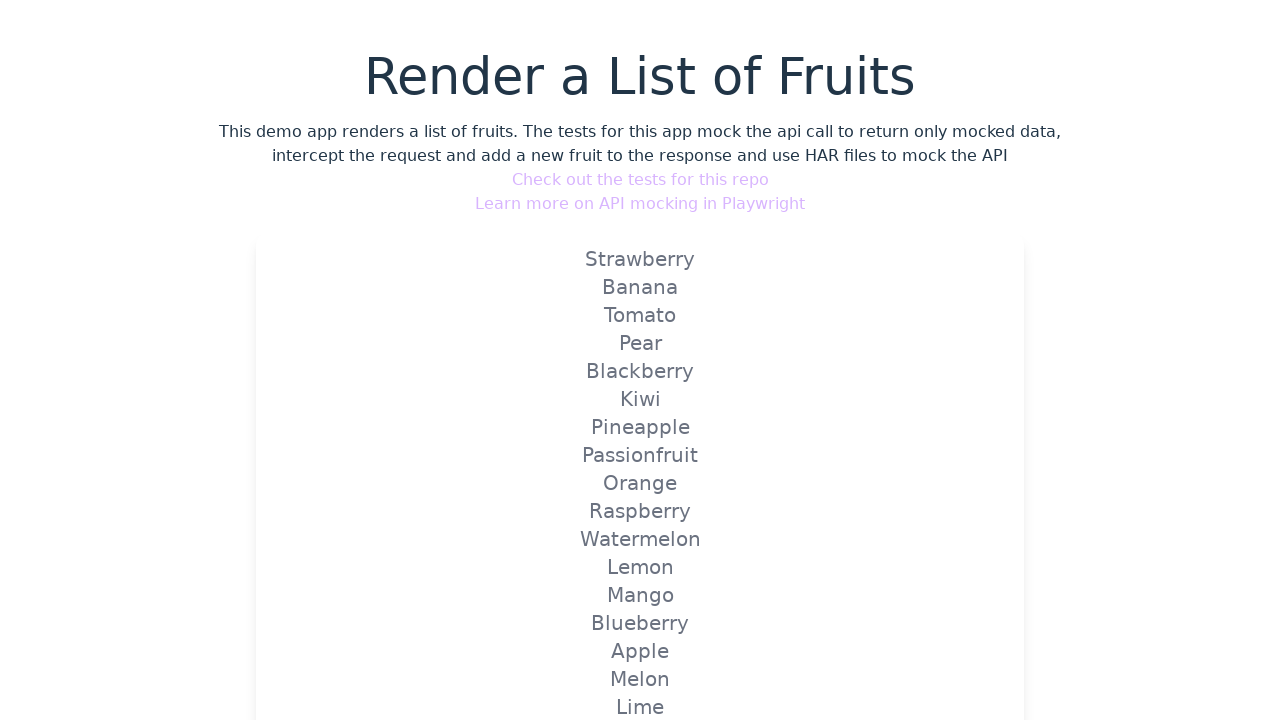

Reloaded page to trigger mocked API call
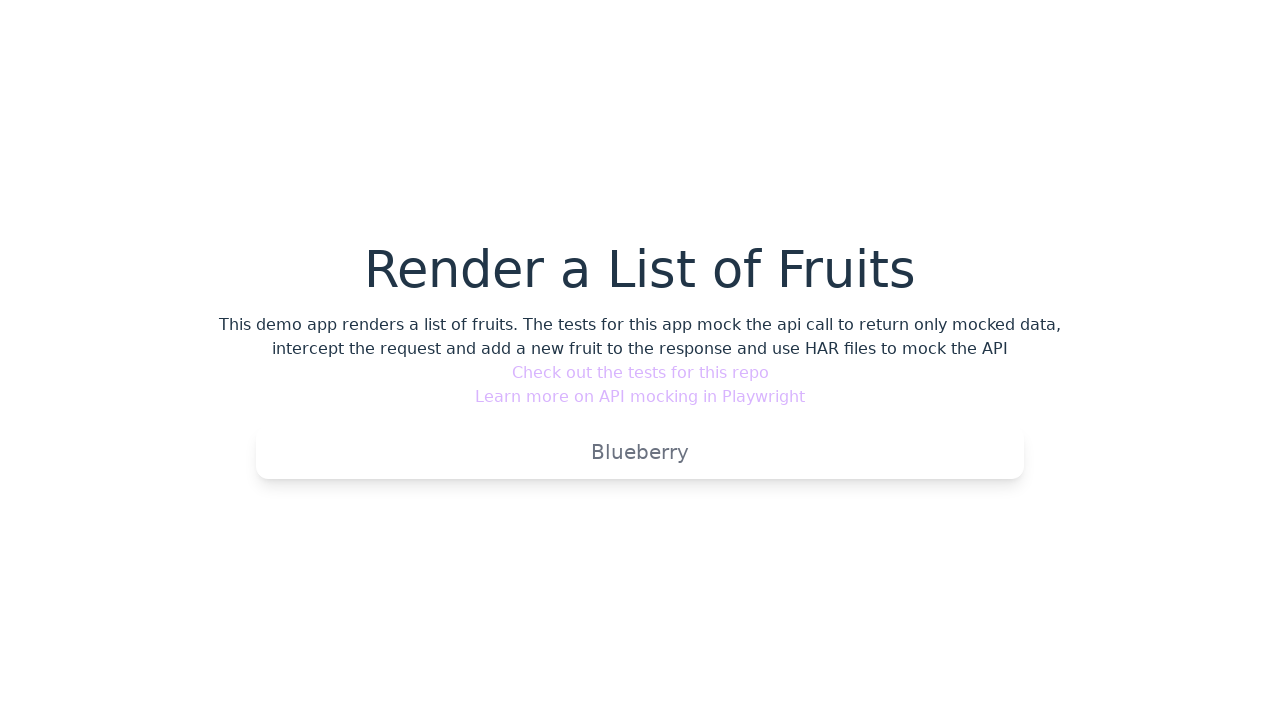

Verified mocked fruit 'Blueberry' is displayed on page
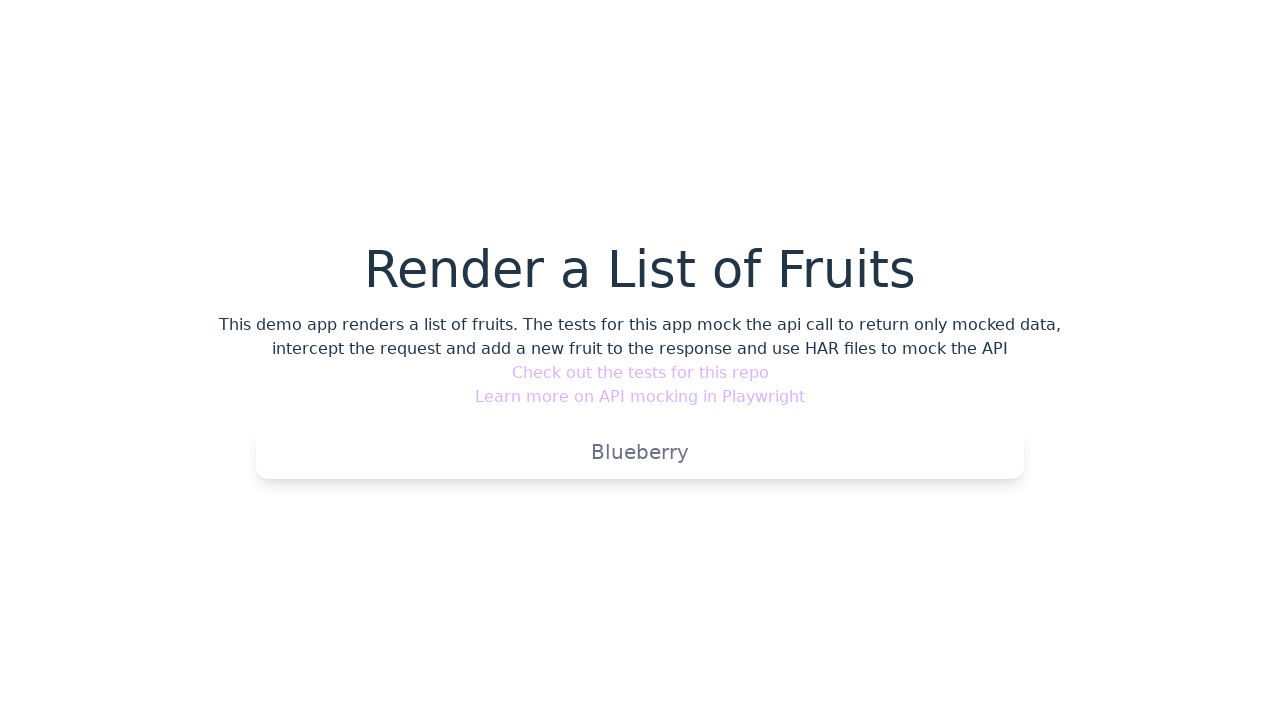

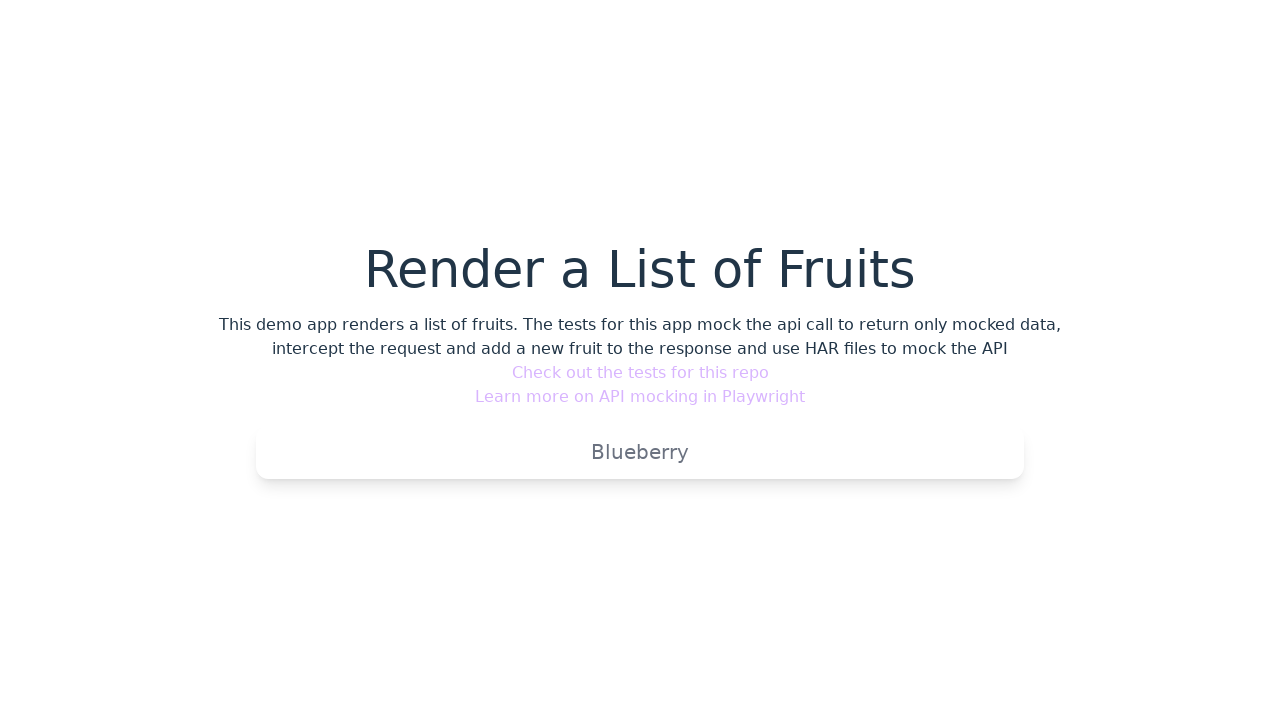